Tests various form interactions on a testing blog including filling text fields, clicking checkboxes, navigating between pages, performing drag and drop, and handling double-click alerts.

Starting URL: https://only-testing-blog.blogspot.com/

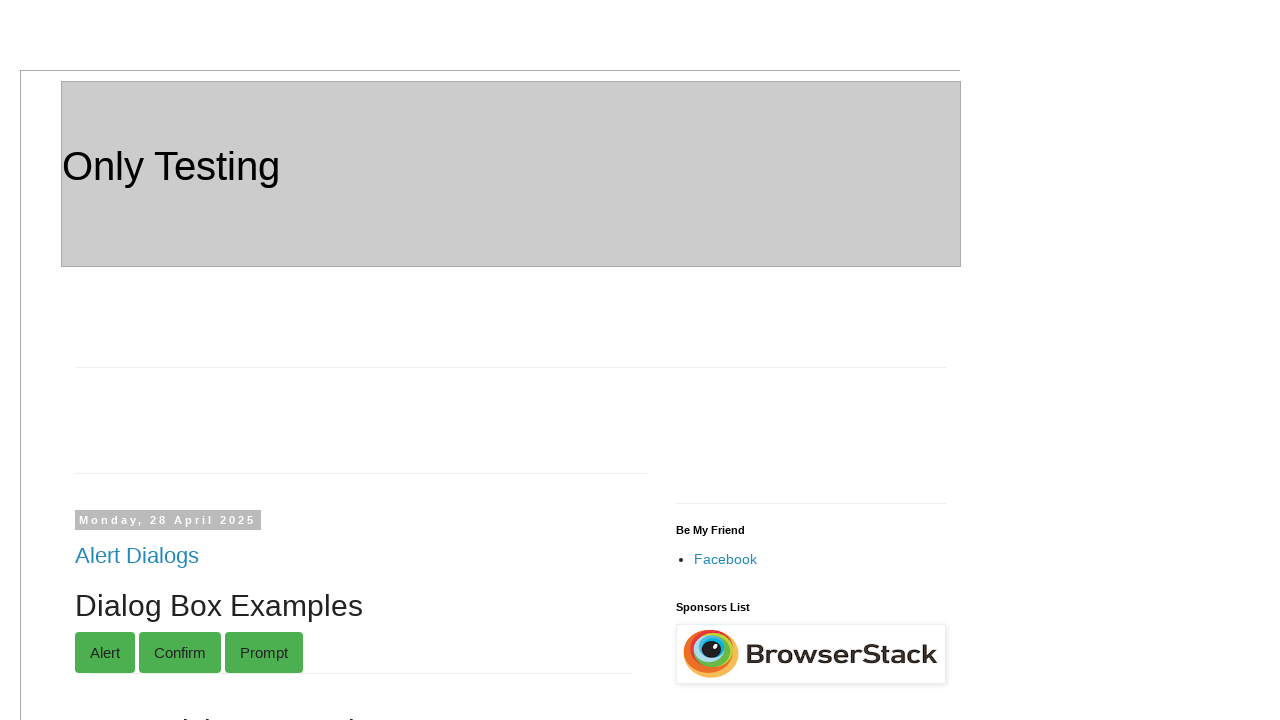

Filled grandparent name field with 'Chiman lal sharma' on input#gparent_1
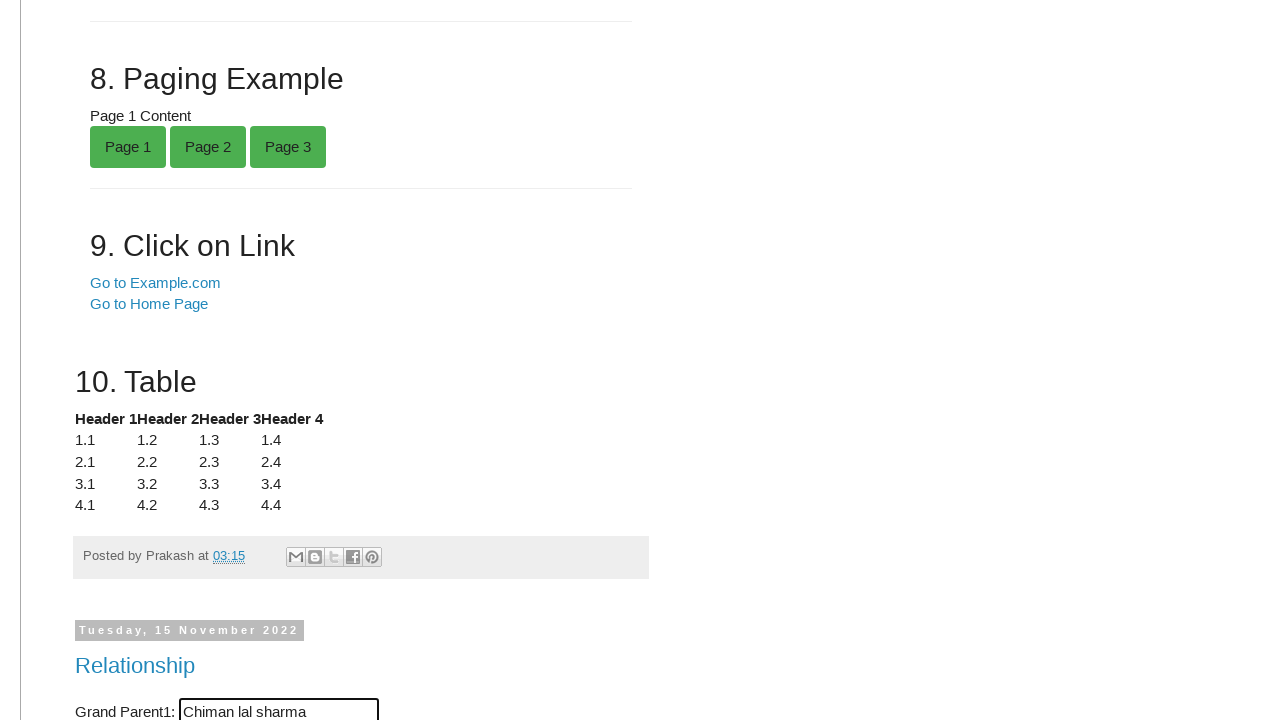

Filled parent name field with 'Umesh chander Sharma' on input#parent_1
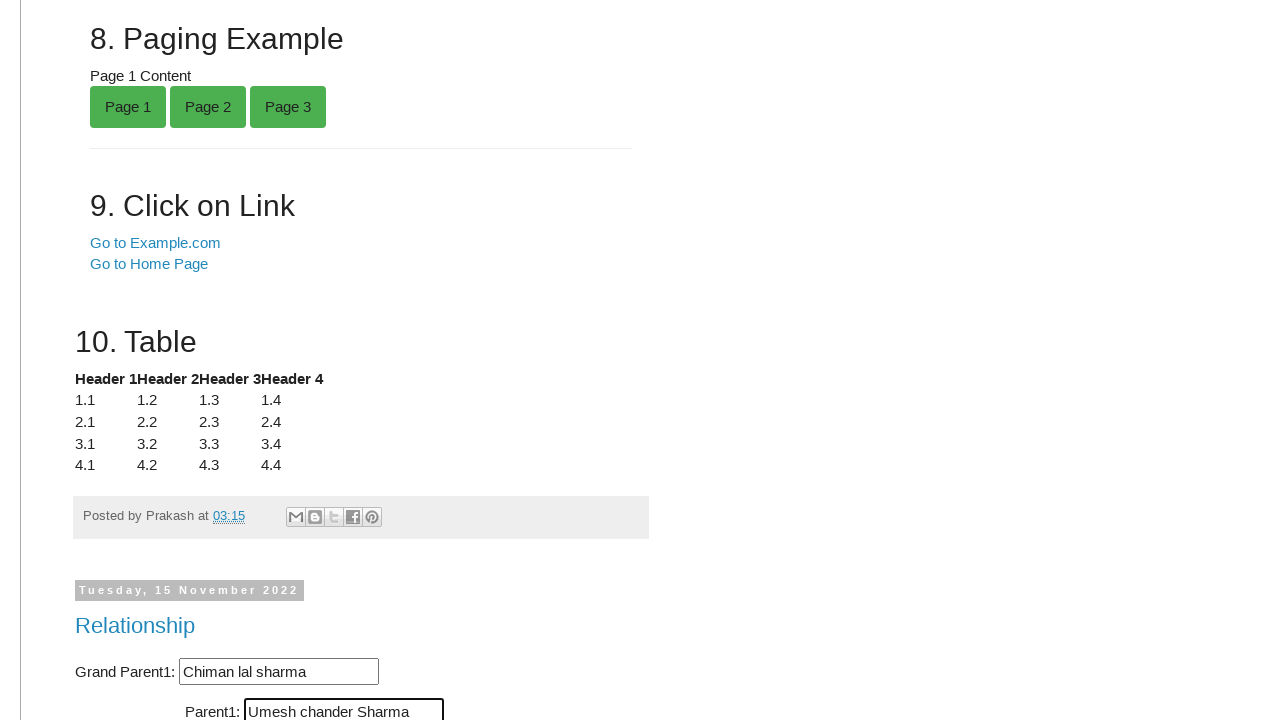

Filled child name field with 'Davesh chander sharma' on input#child_1
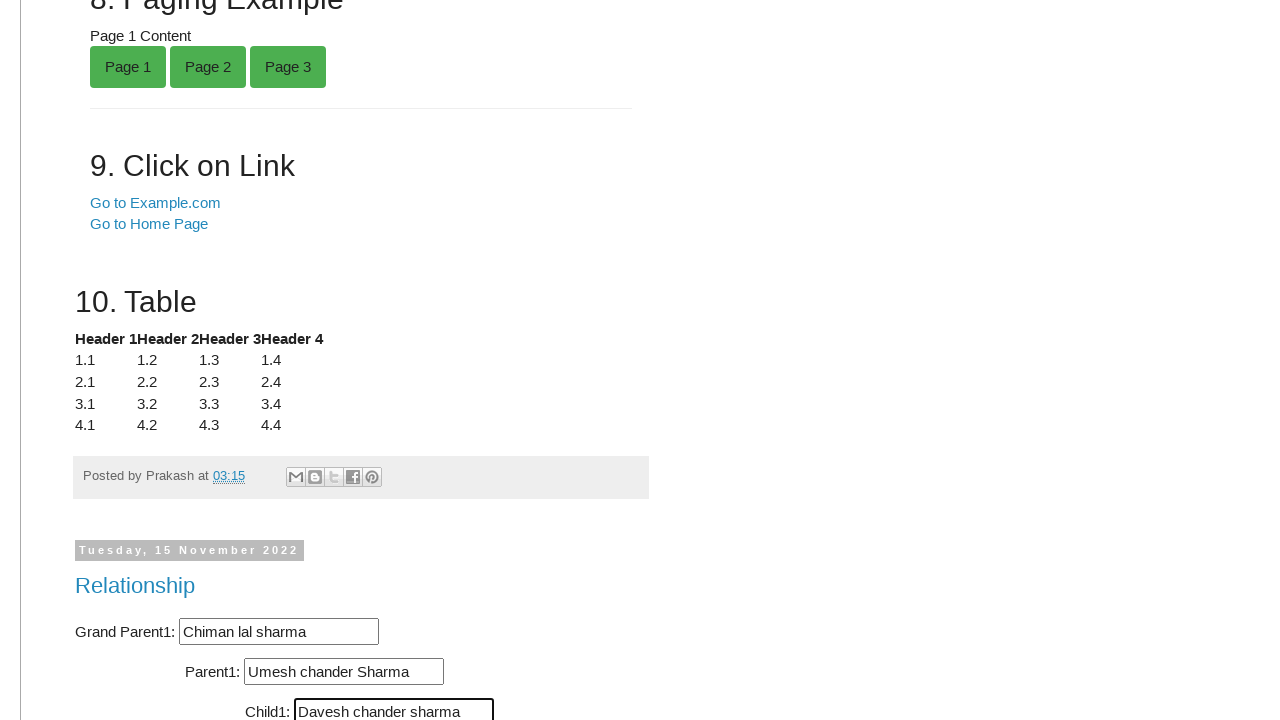

Filled tooltip field with 'Lakshary Sharma' on input#tooltip-1
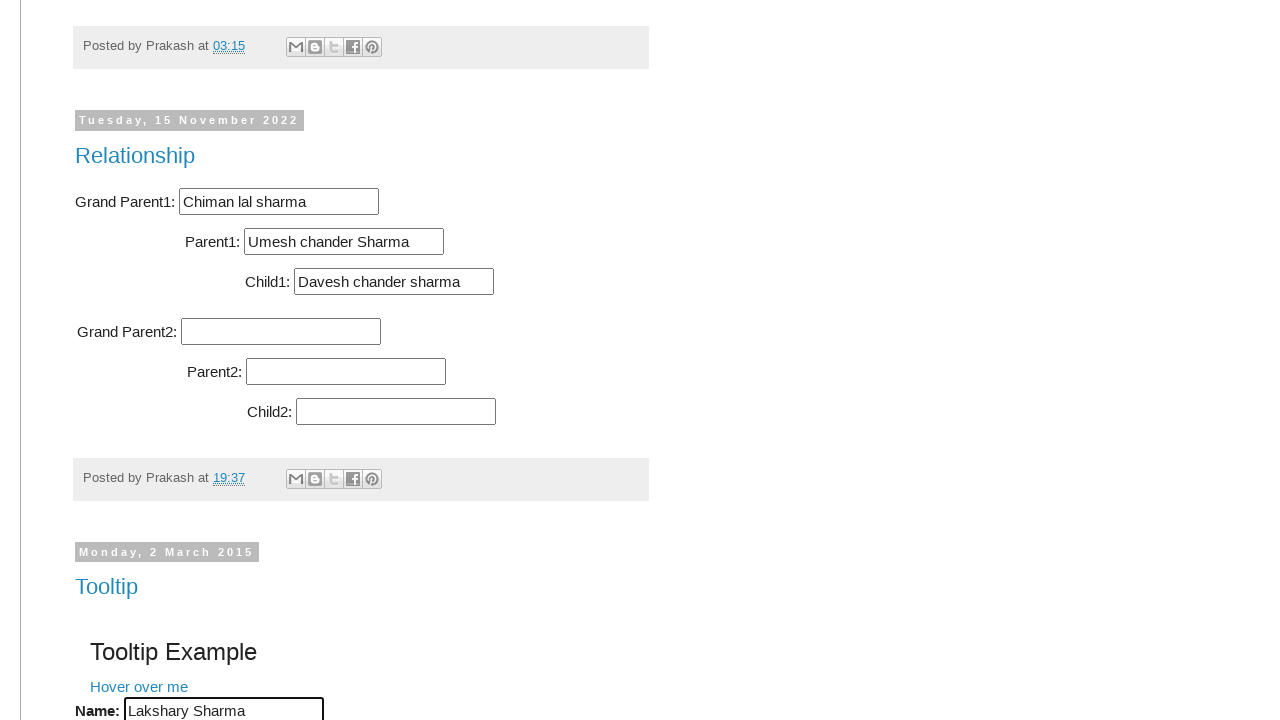

Filled surname field with 'Sharma' on input#sname
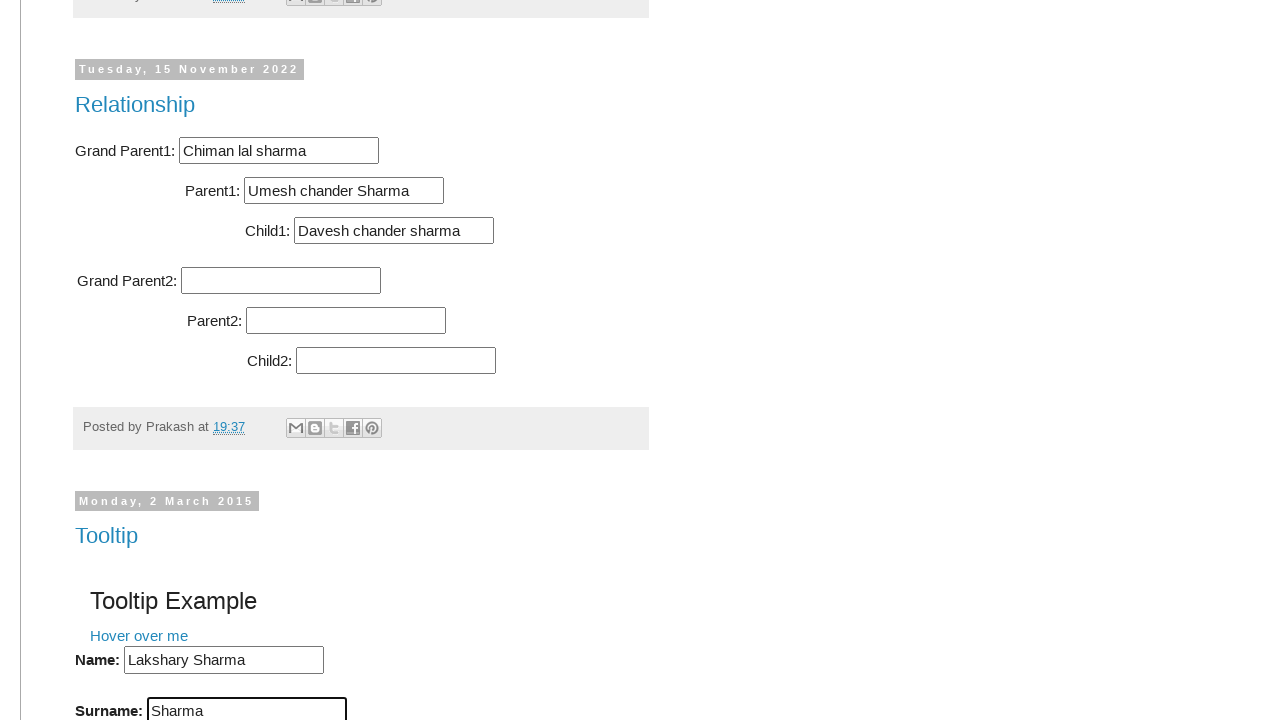

Filled address field with full address on input#yaddress
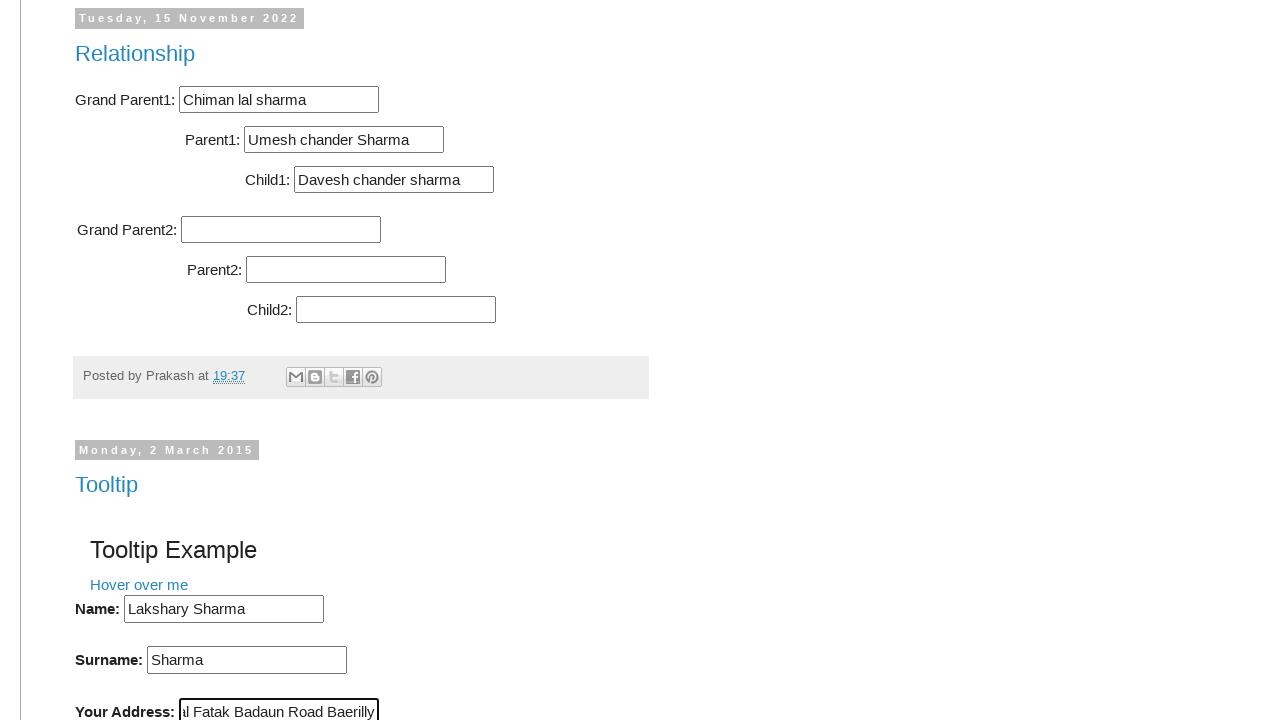

Clicked first checkbox in table at (318, 360) on xpath=//a[text()='Table With Checkbox']/following::input[@type='checkbox'] >> nt
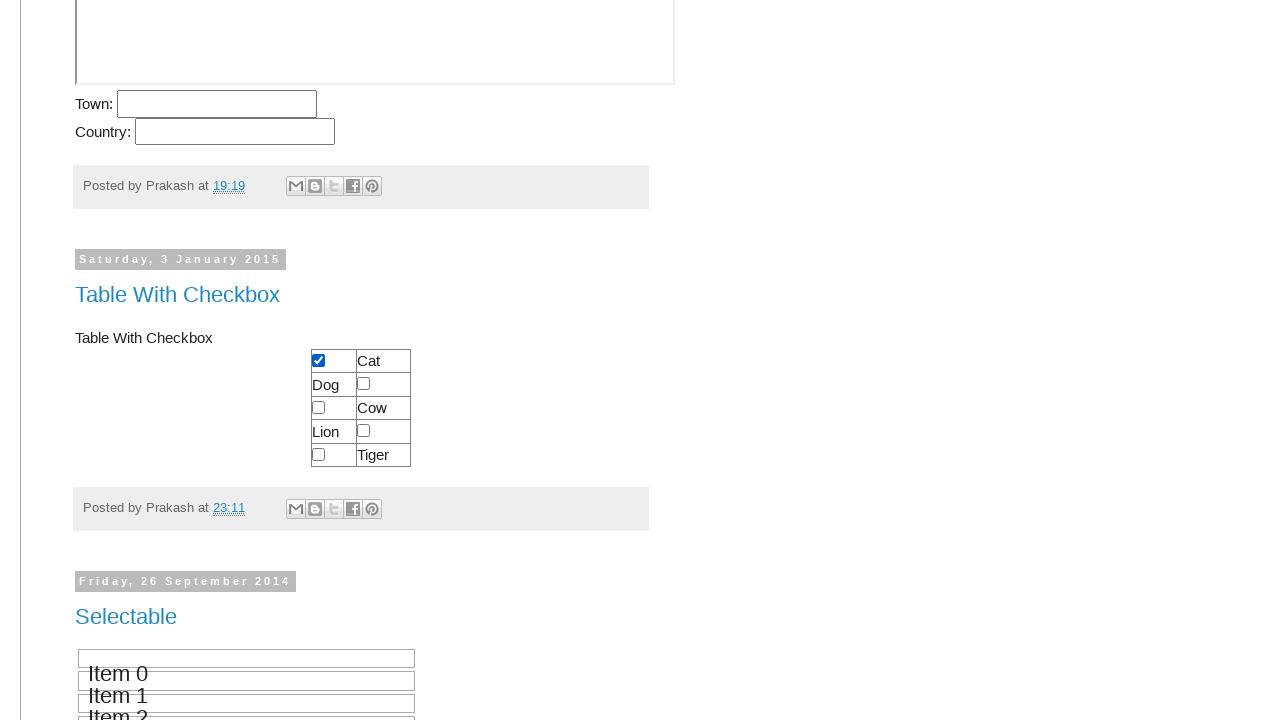

Clicked second checkbox in table at (364, 384) on xpath=//a[text()='Table With Checkbox']/following::input[@type='checkbox'] >> nt
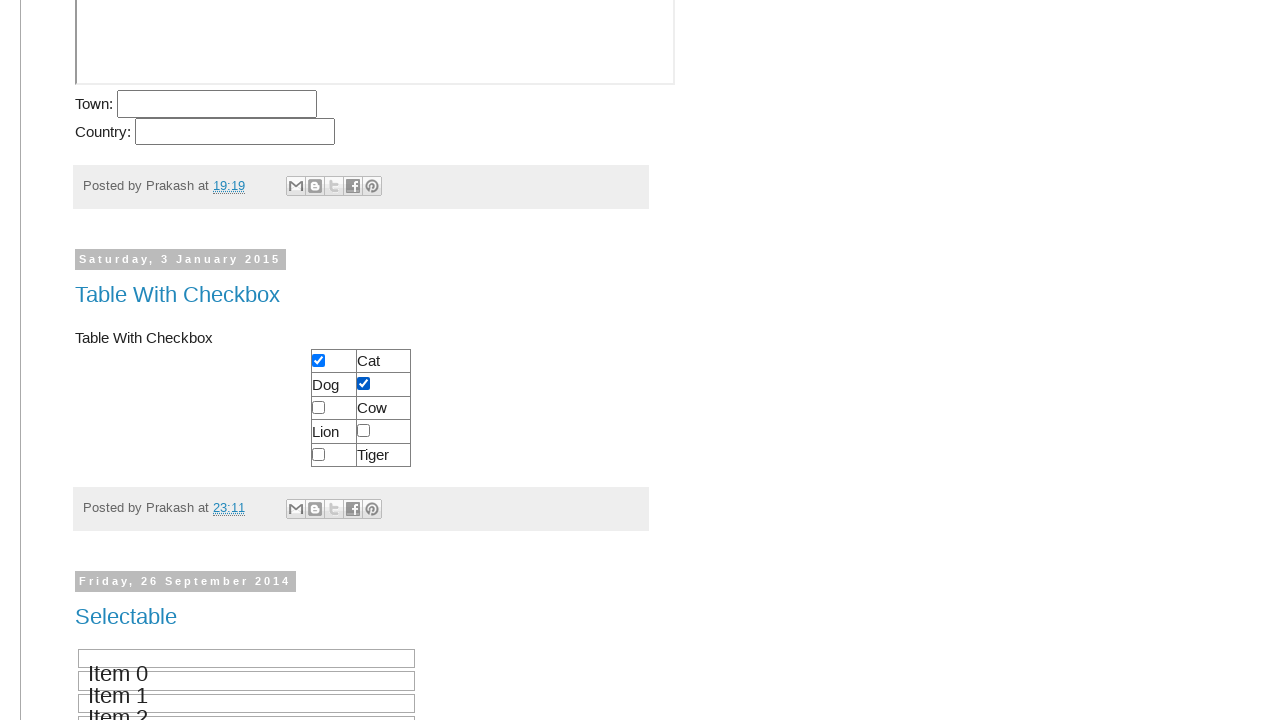

Clicked third checkbox in table at (318, 407) on xpath=//a[text()='Table With Checkbox']/following::input[@type='checkbox'] >> nt
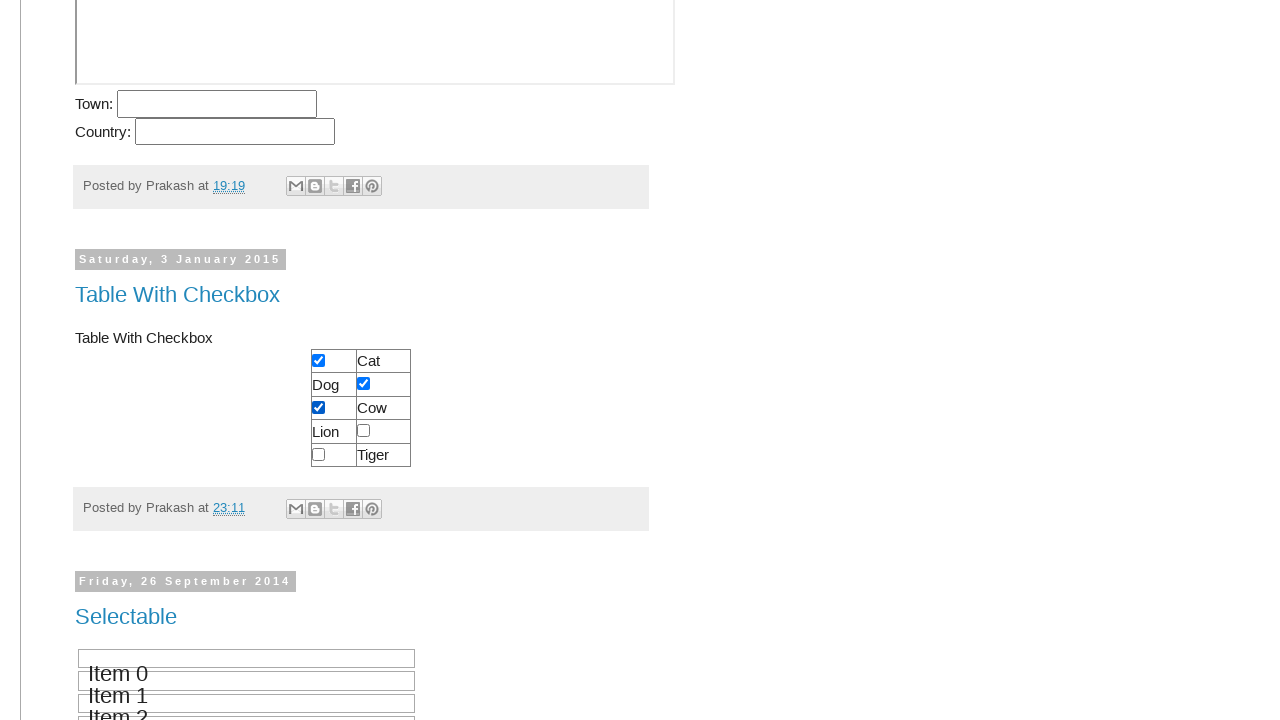

Clicked on 'Selectable' link at (126, 617) on a:text('Selectable')
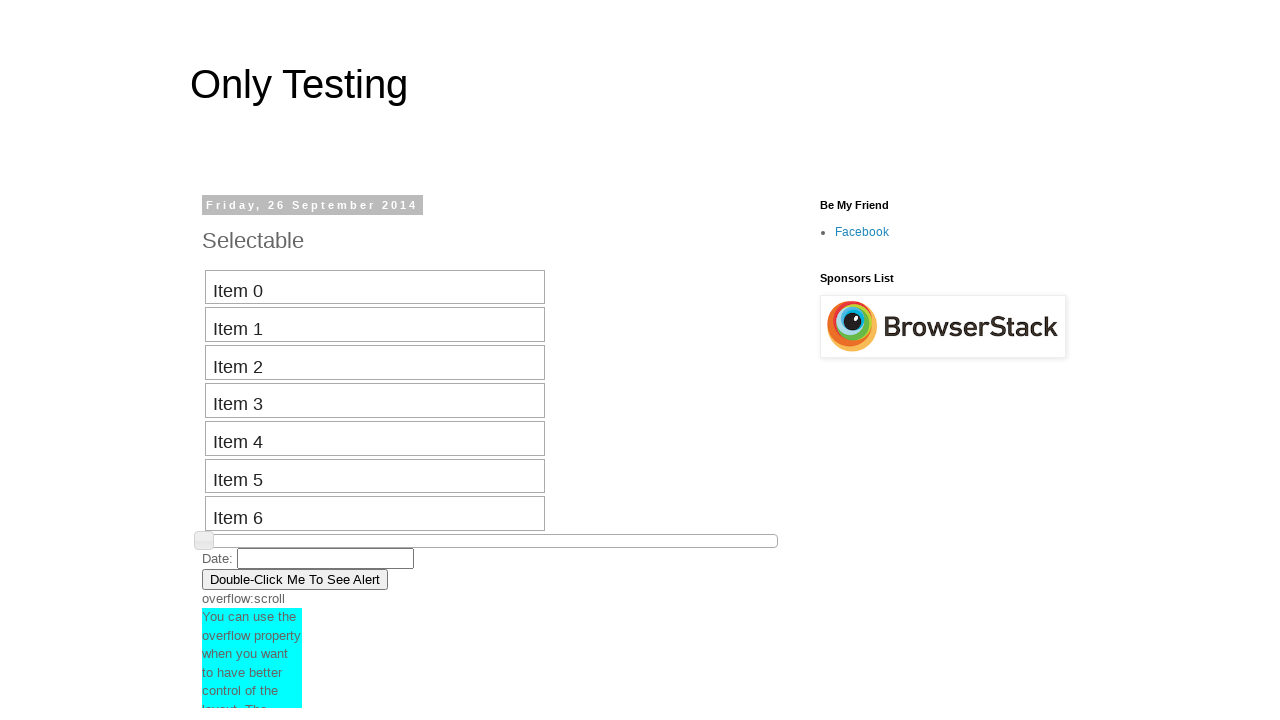

Navigated back from Selectable page
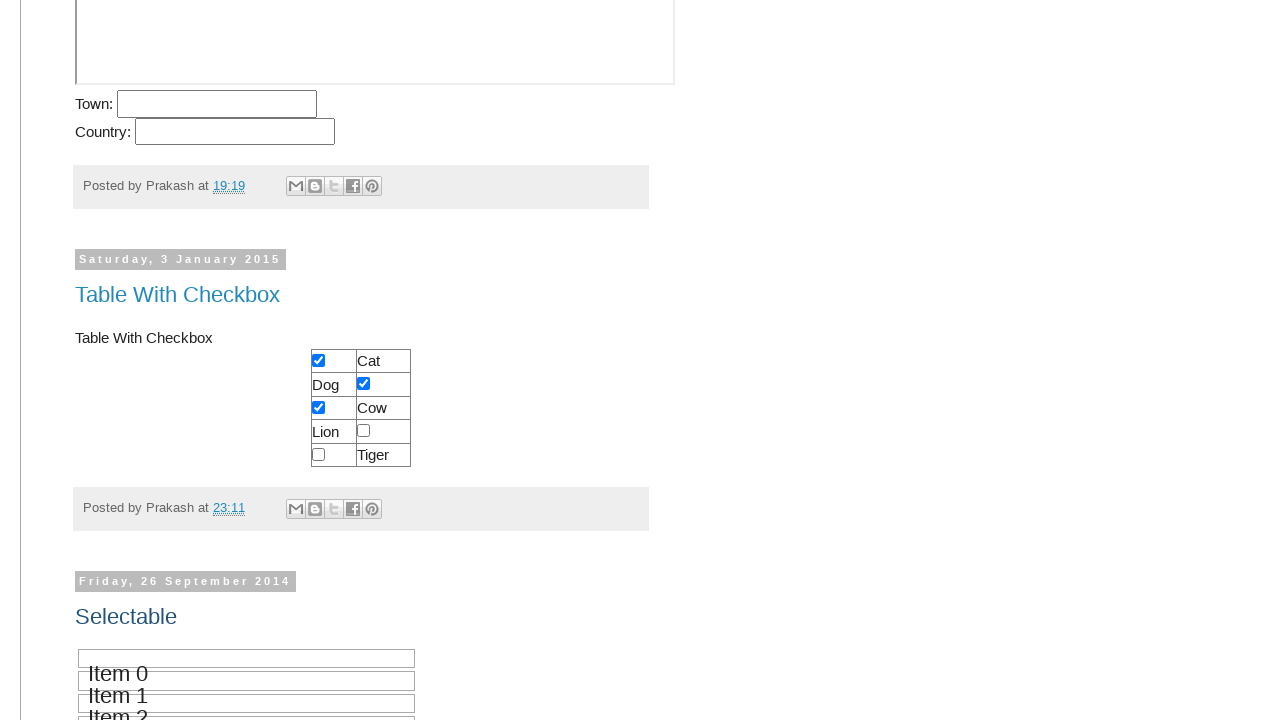

Clicked on 'Drag and Drop' link at (146, 361) on a:text('Drag and Drop')
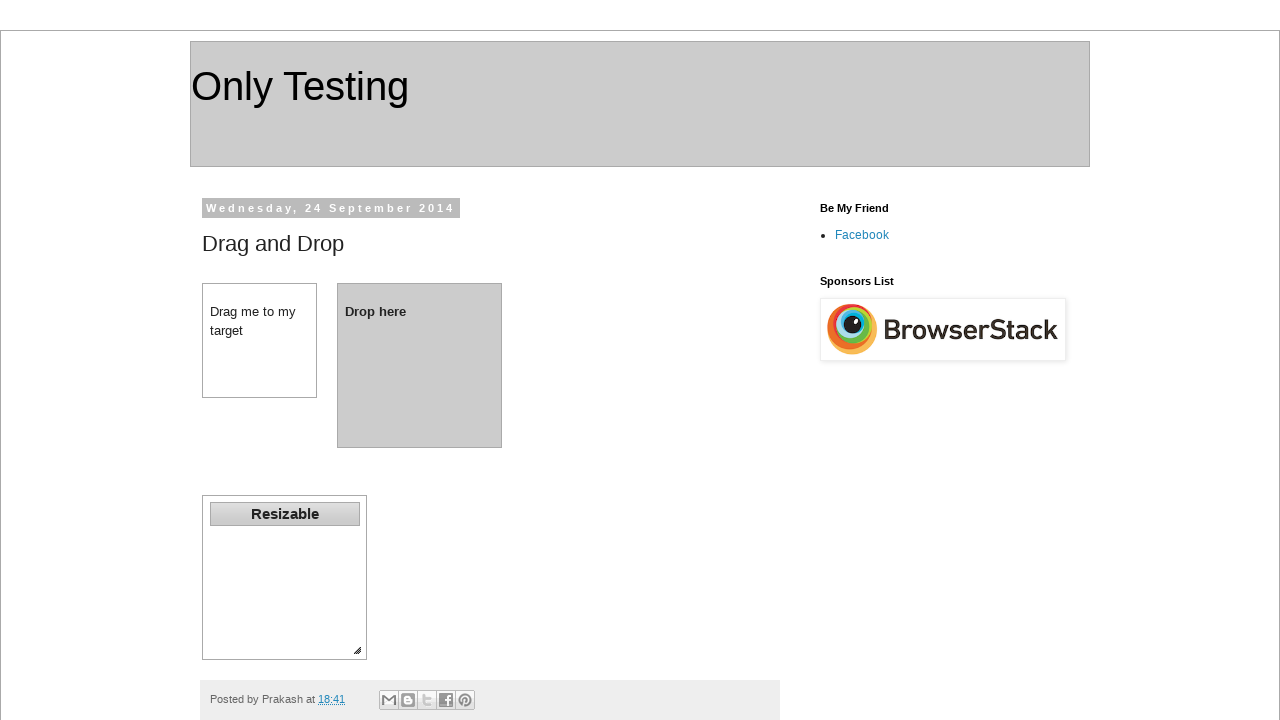

Performed drag and drop action from source to target at (420, 313)
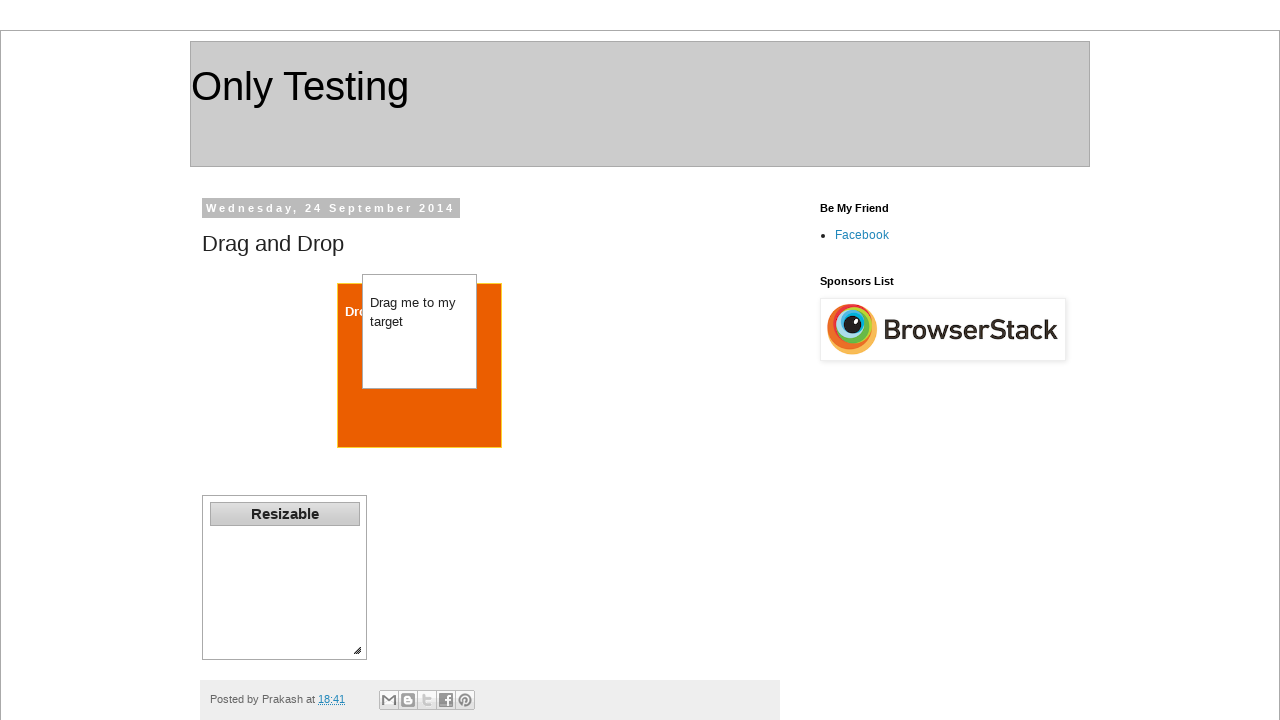

Navigated back from Drag and Drop page
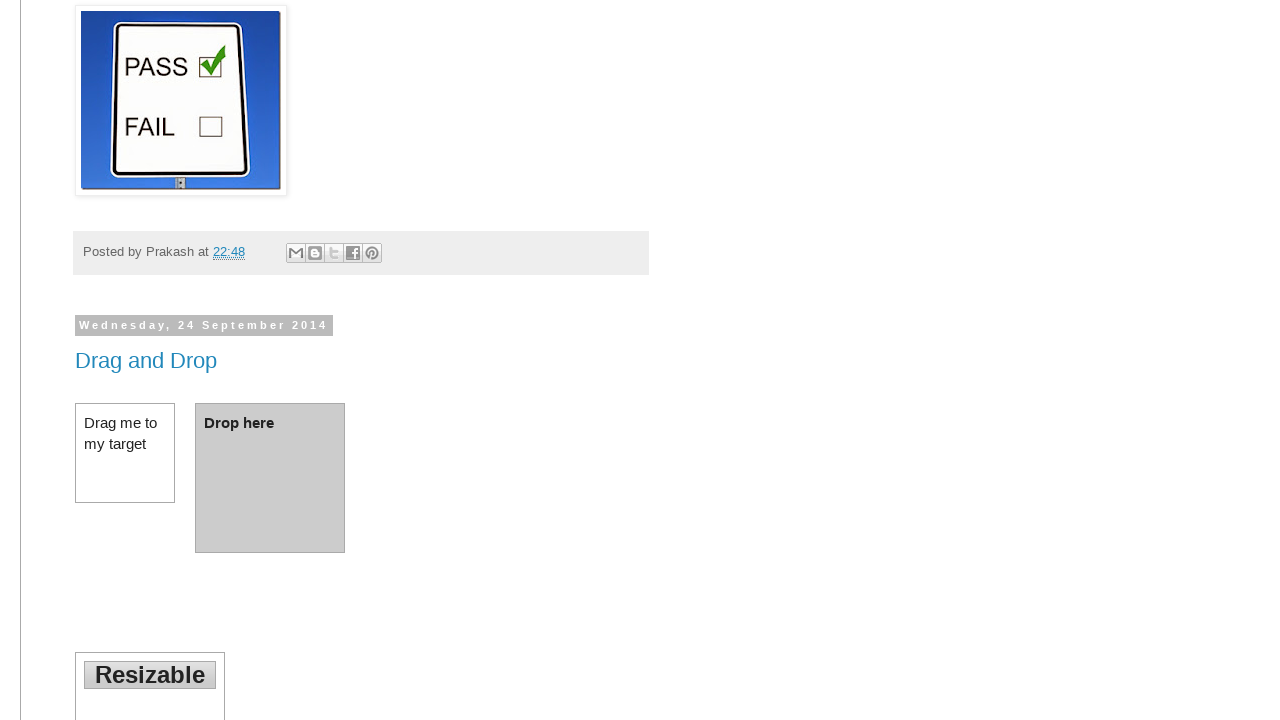

Double-clicked button to trigger alert at (186, 360) on button:text('Double-Click Me To See Alert')
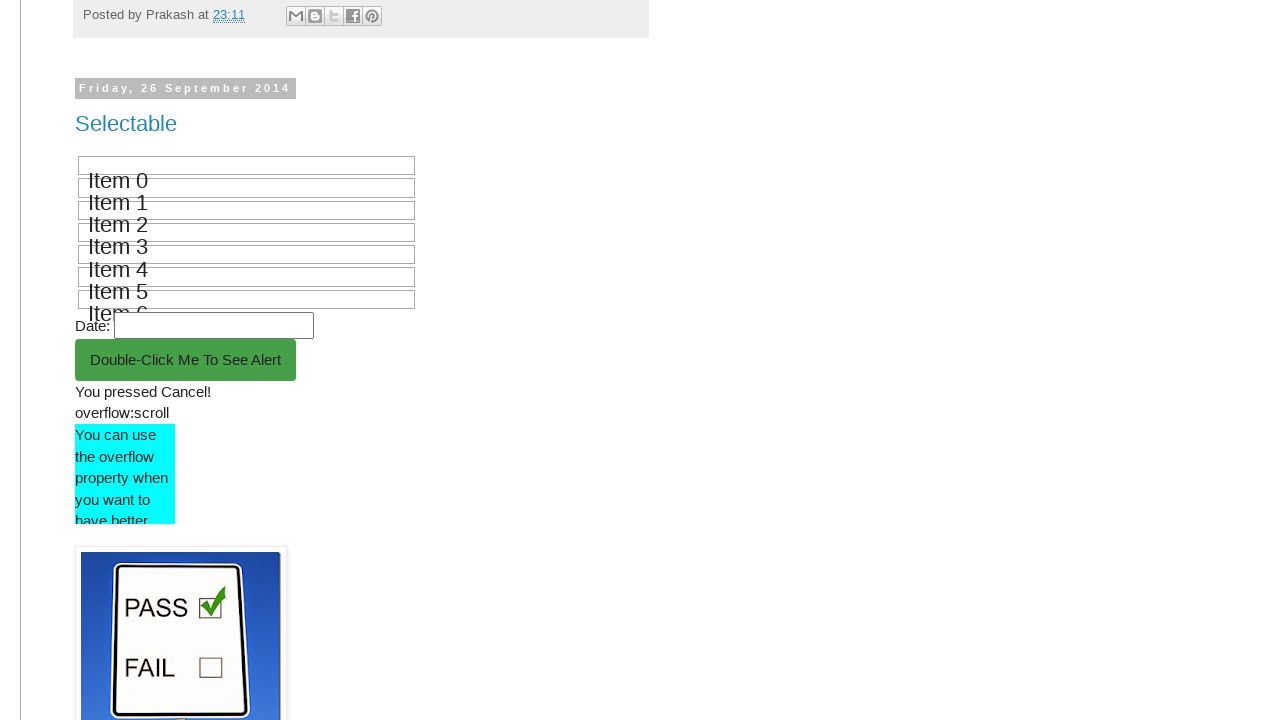

Set up alert handler to dismiss any dialogs
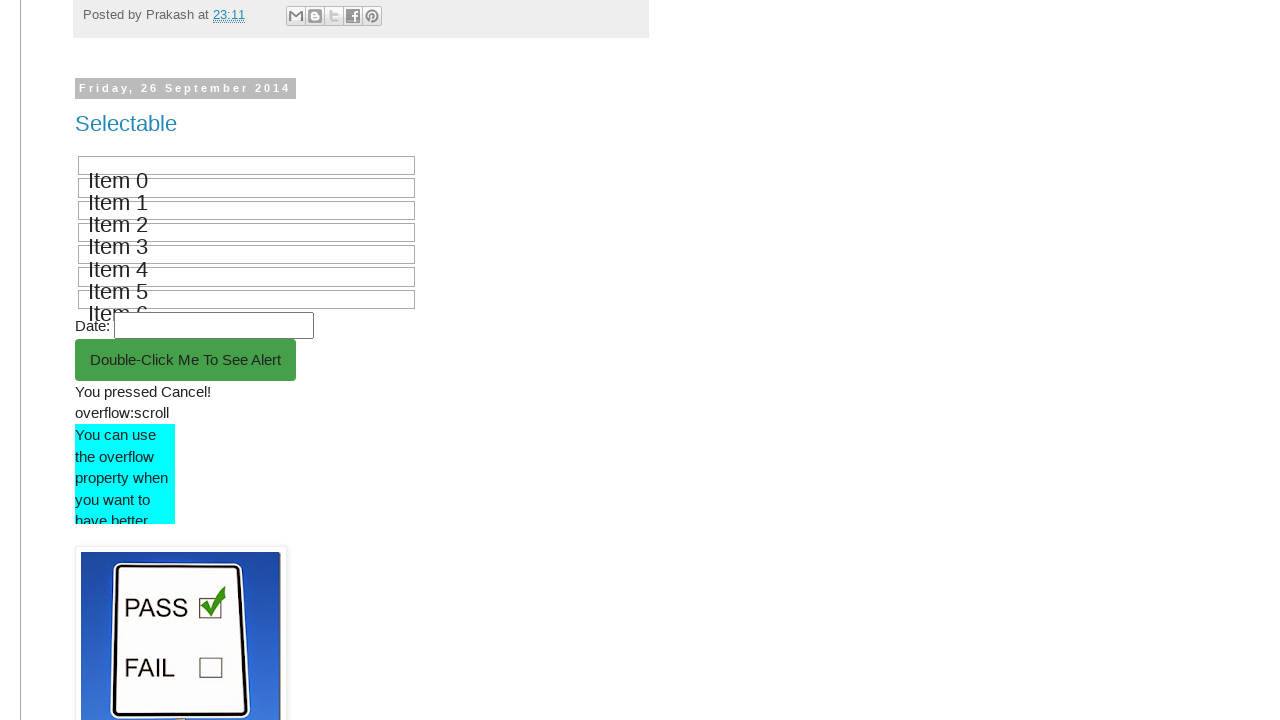

Waited 1000ms for alert to be processed
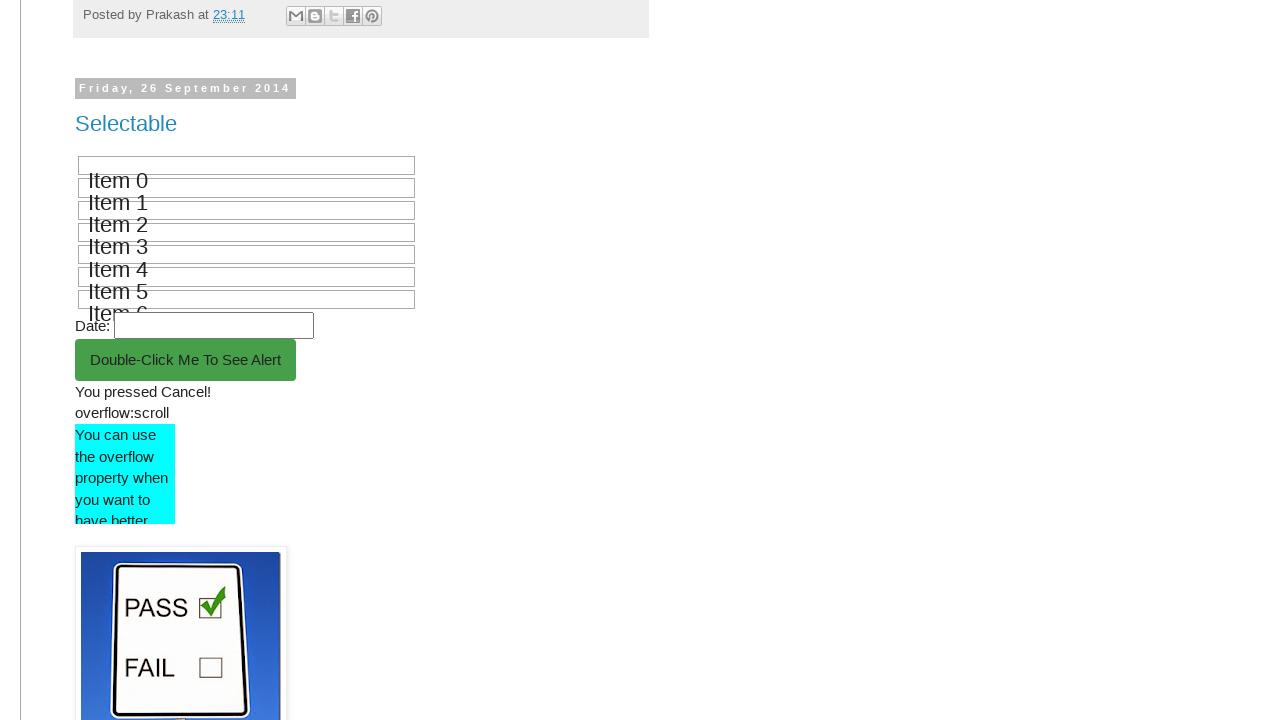

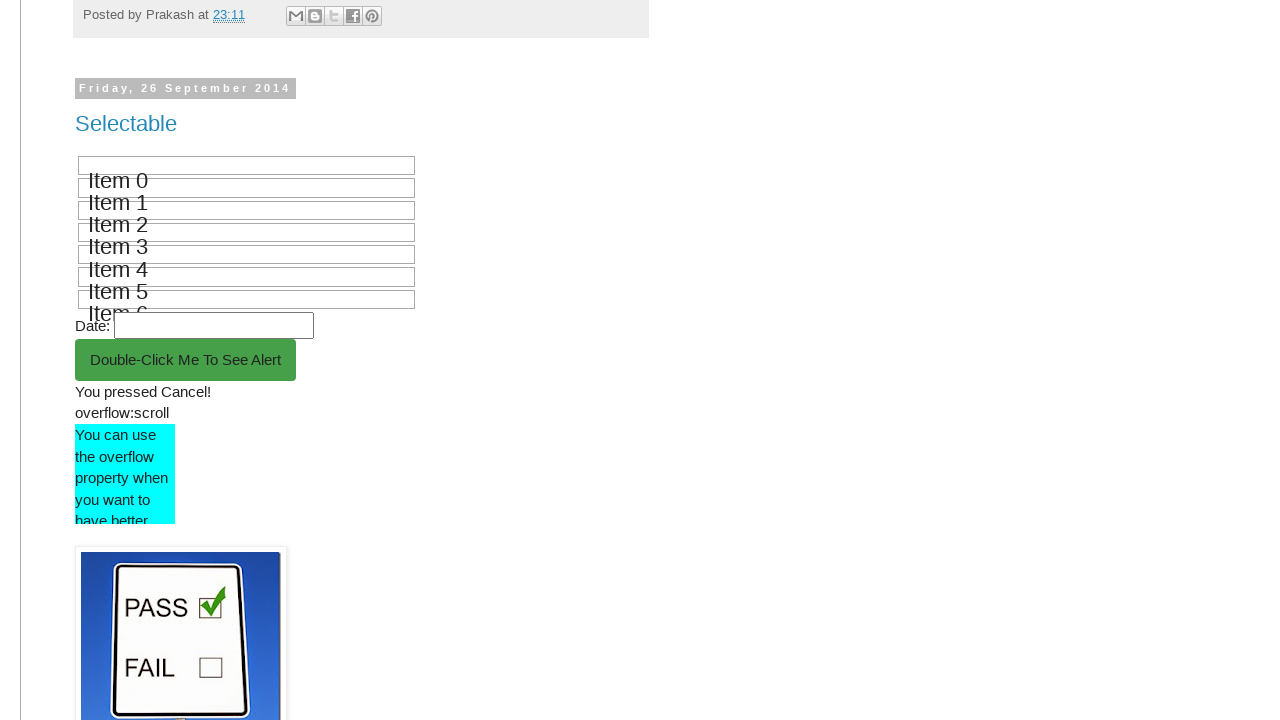